Tests dynamic controls by clicking Remove button, waiting for "It's gone!" message with explicit wait, then clicking Add button and waiting for "It's back!" message with explicit wait.

Starting URL: https://the-internet.herokuapp.com/dynamic_controls

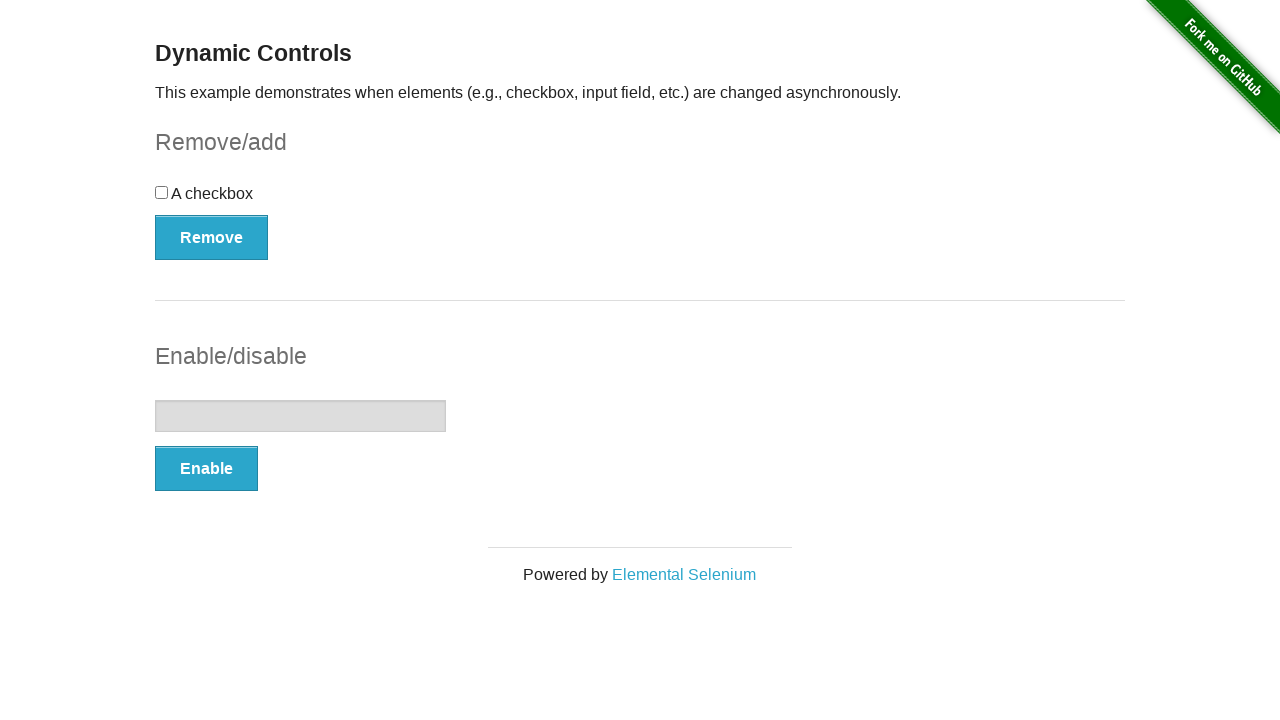

Clicked Remove button to trigger dynamic control removal at (212, 237) on xpath=//button[text()='Remove']
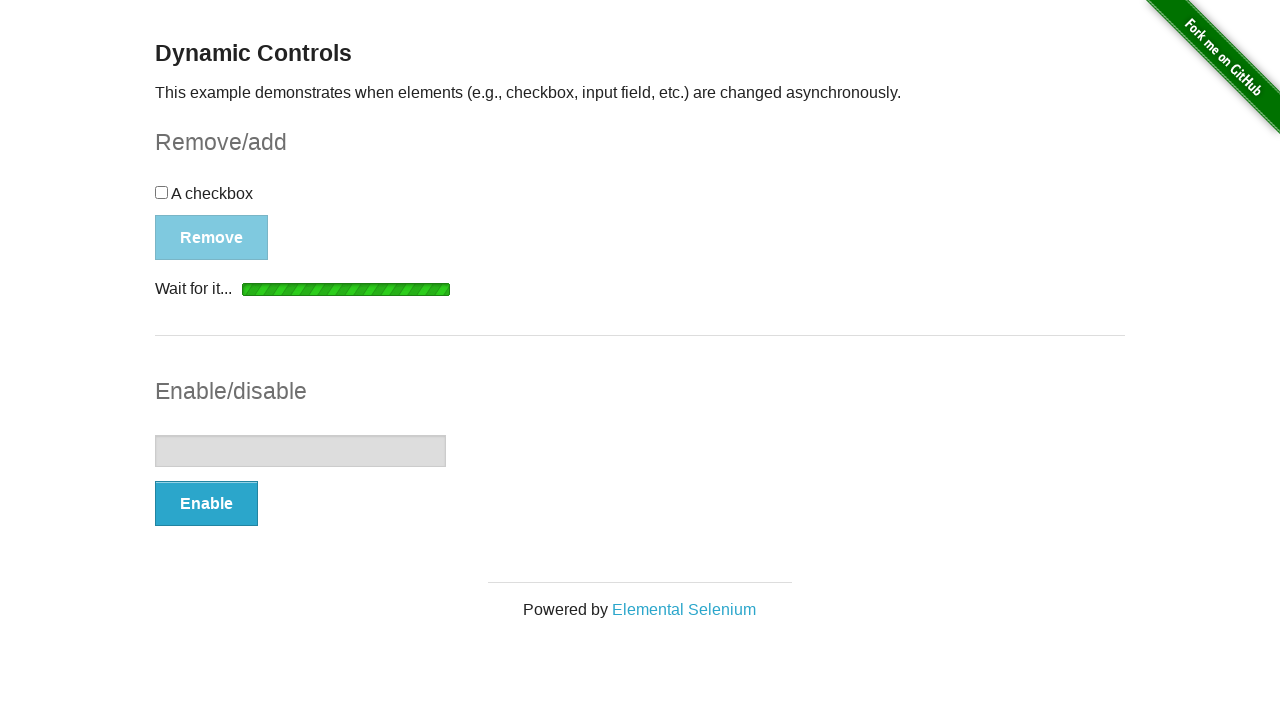

Waited for and located the message element after removal
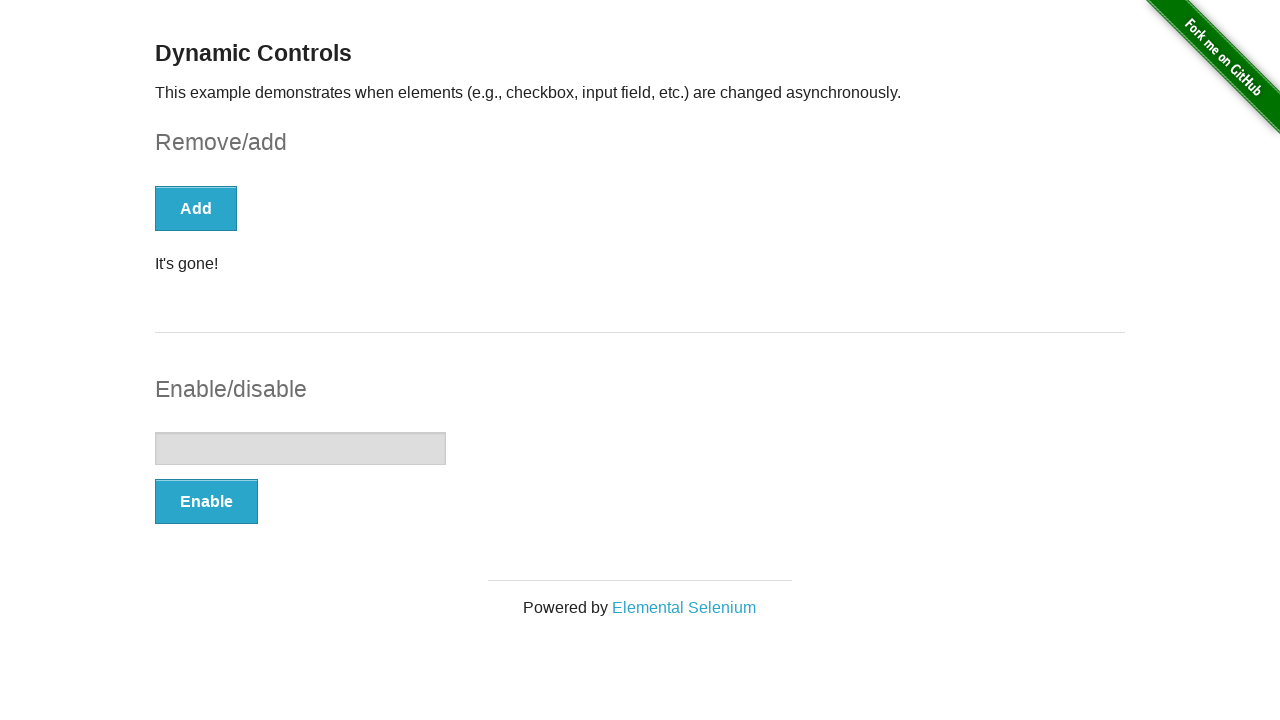

Verified that 'It's gone!' message is visible
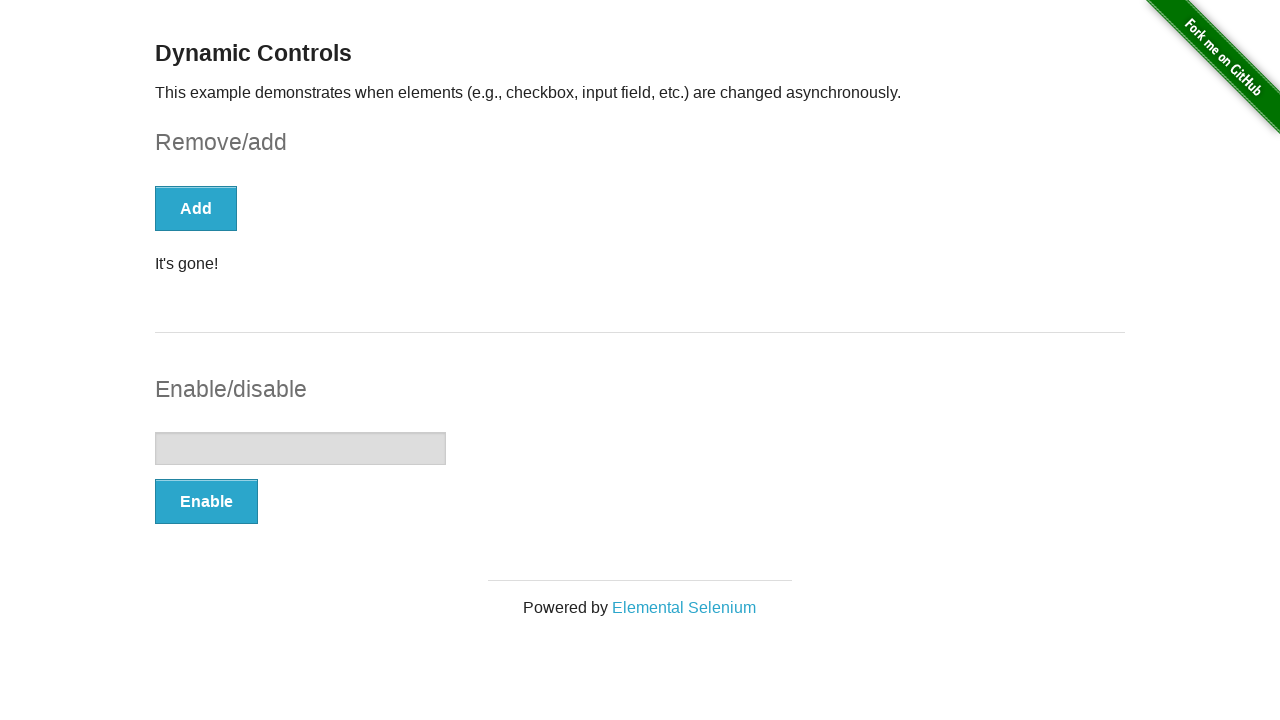

Clicked Add button to restore the dynamic control at (196, 208) on xpath=//button[text()='Add']
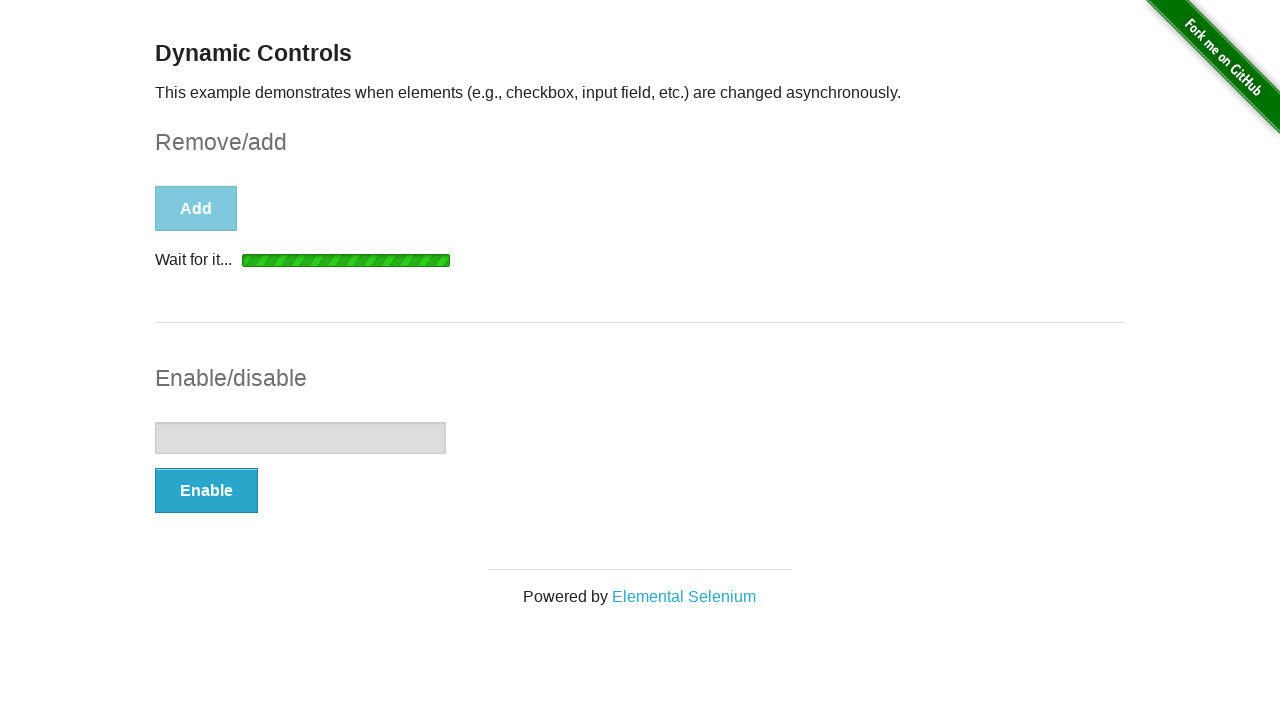

Waited for and located the message element after restoration
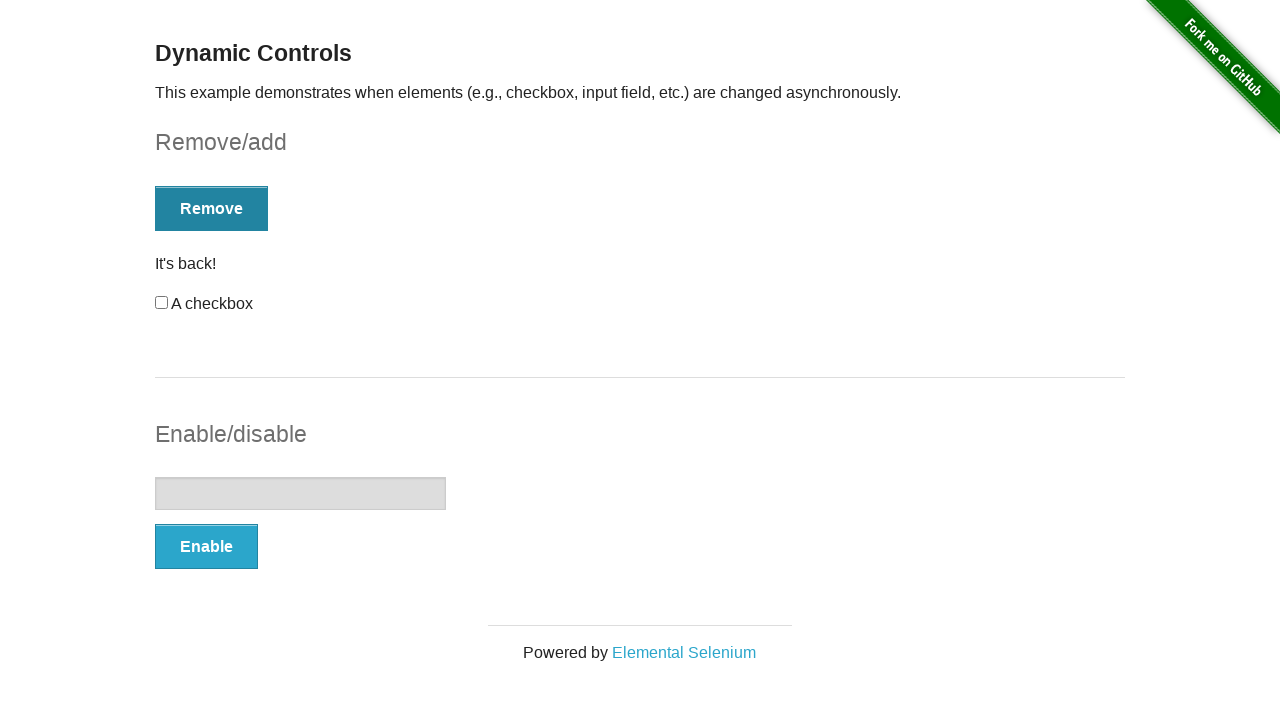

Verified that 'It's back!' message is visible
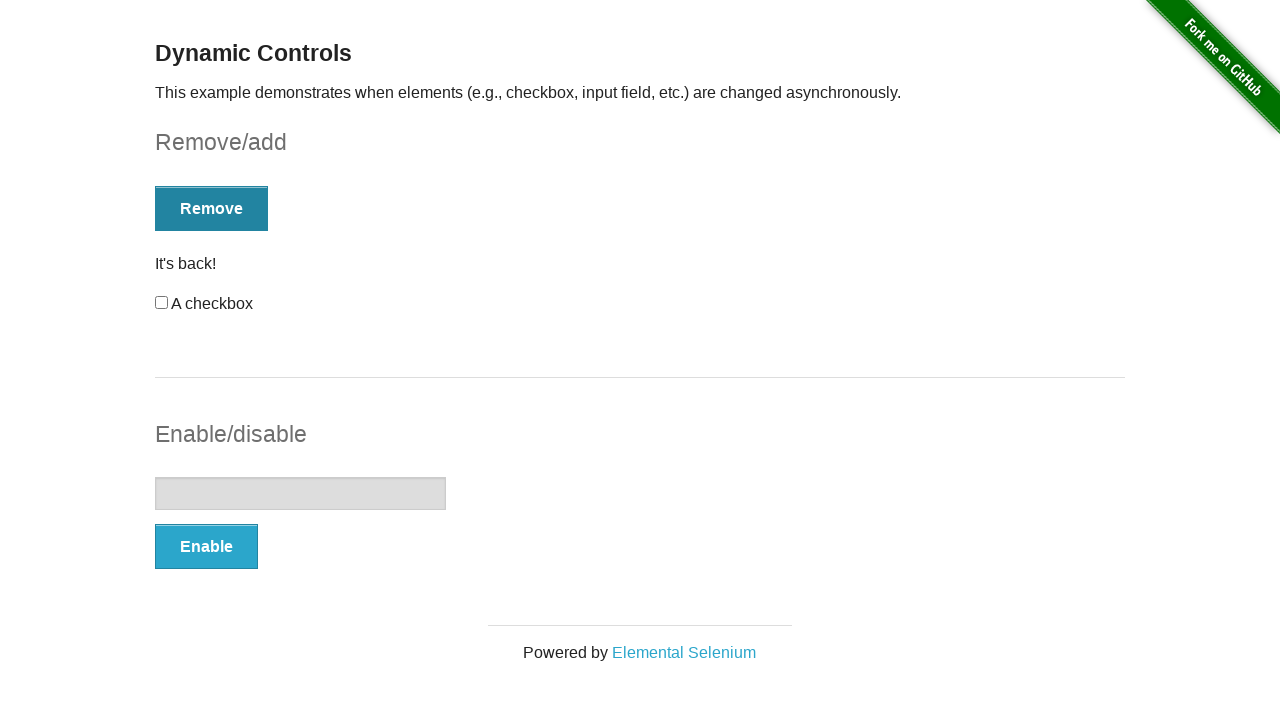

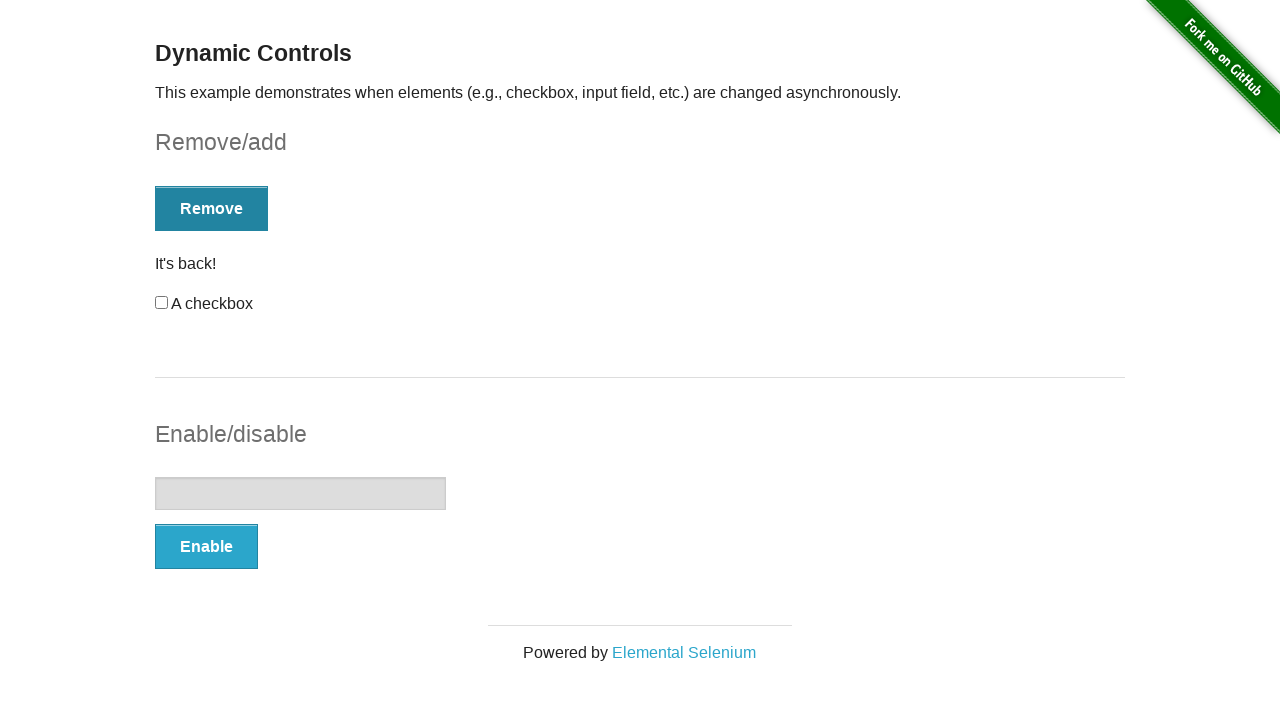